Navigates to SpiceJet website and verifies the page title matches the expected flight booking title

Starting URL: https://www.spicejet.com/

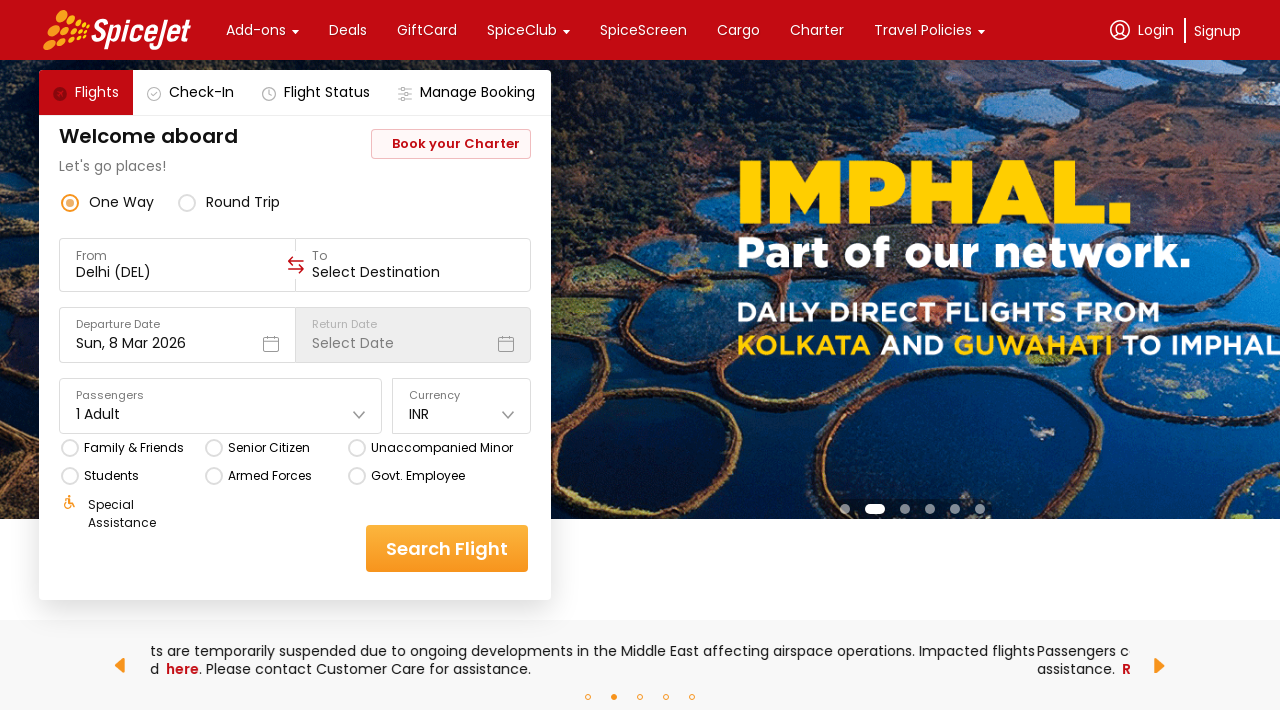

Waited for page to reach domcontentloaded state
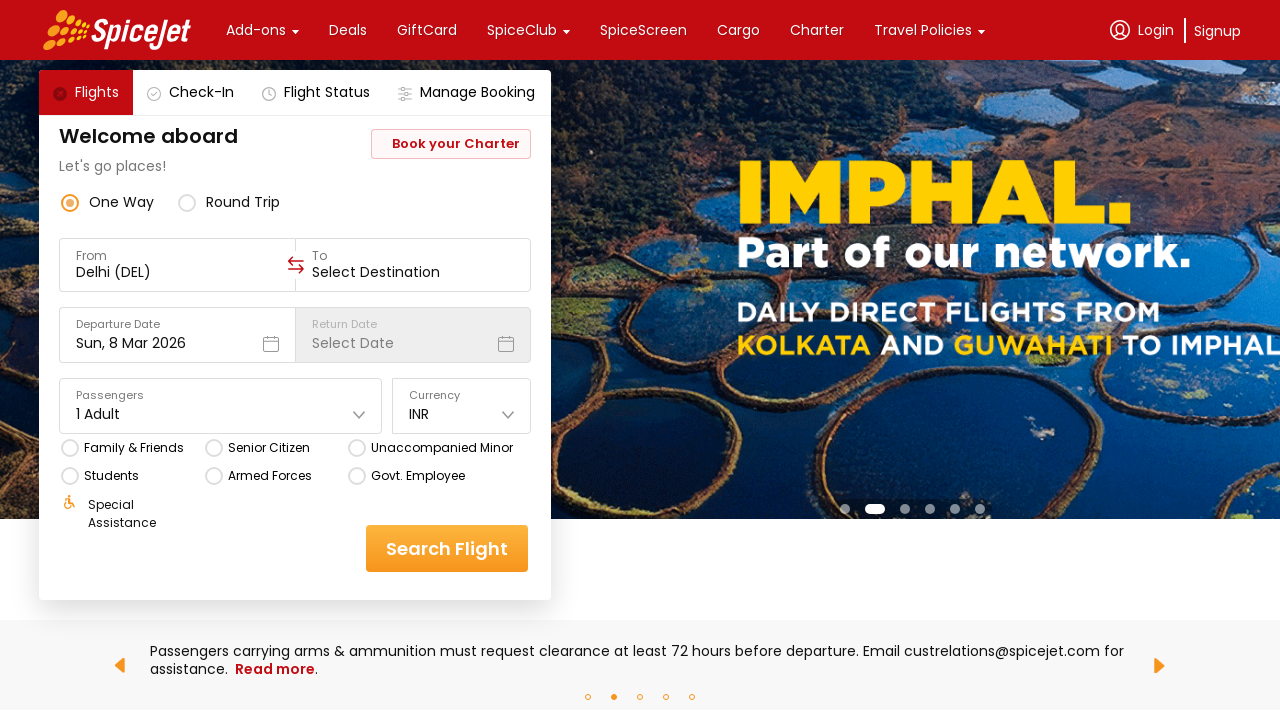

Verified page title contains 'SpiceJet': SpiceJet - Flight Booking for Domestic and International, Cheap Air Tickets
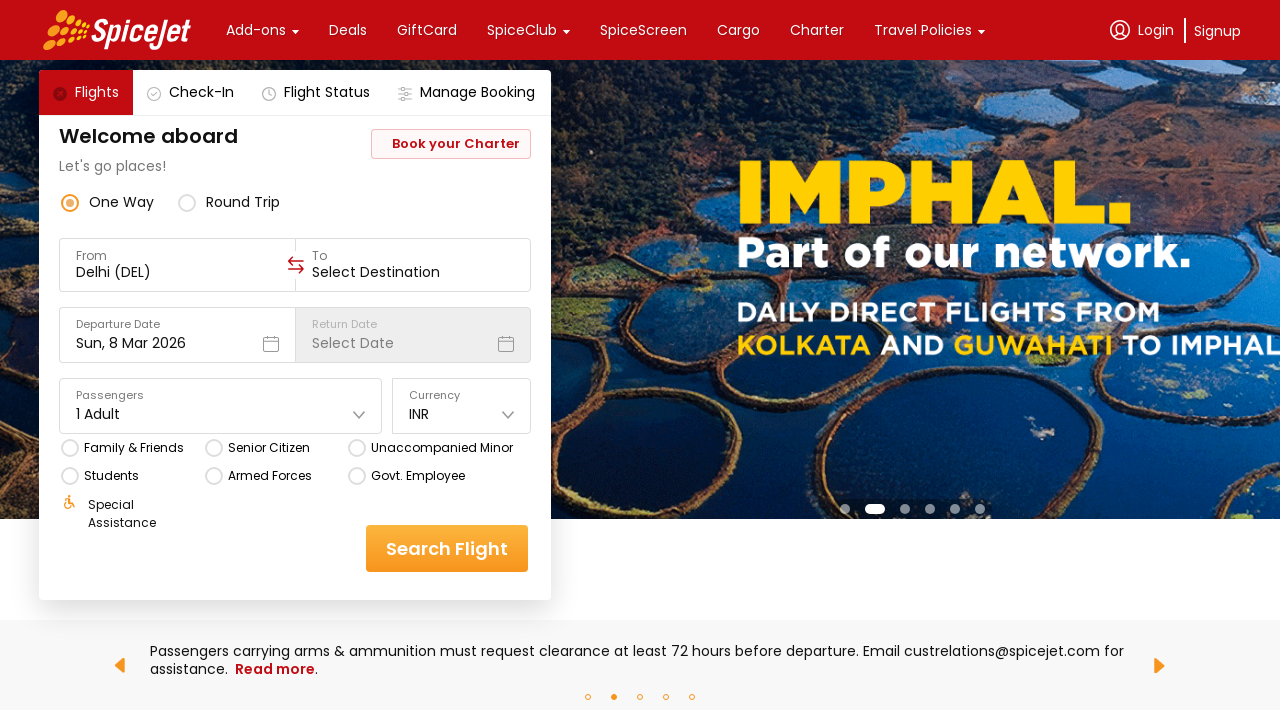

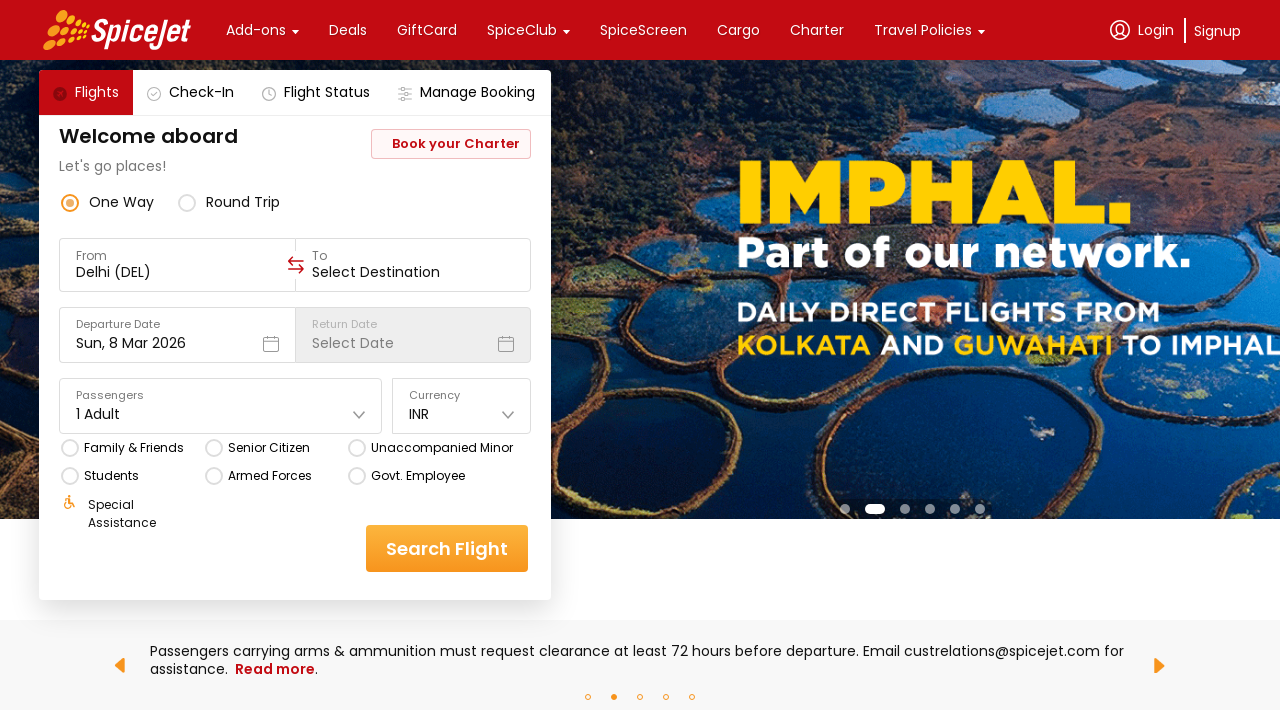